Tests right-click context menu on search box and double-click on a specific element

Starting URL: http://omayo.blogspot.com/

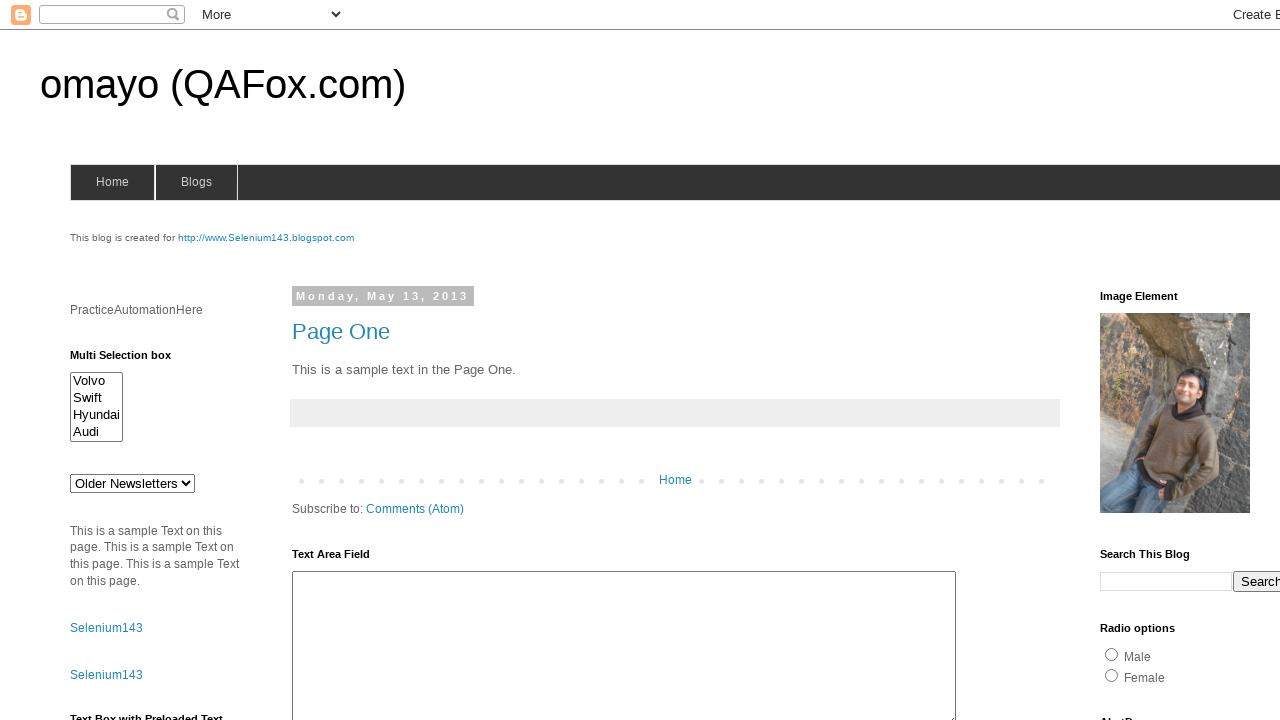

Right-clicked on search box to open context menu at (1166, 581) on input[name='q']
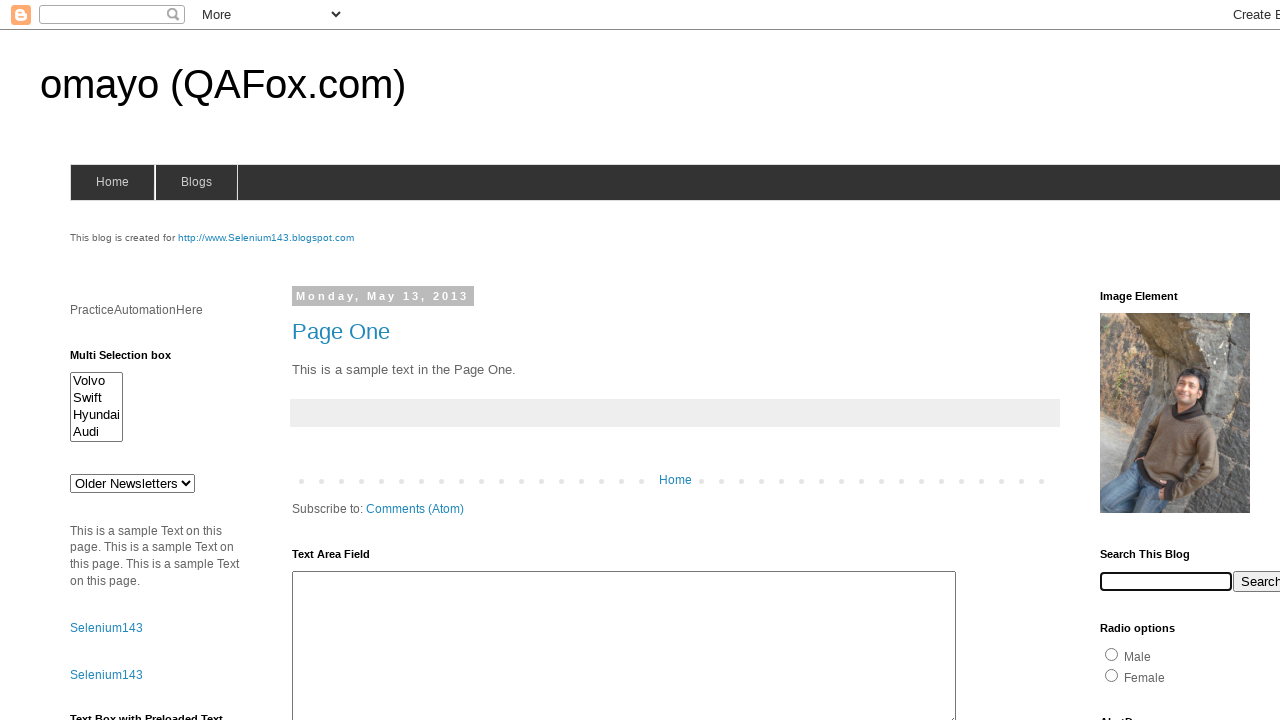

Double-clicked on test element at (1185, 361) on #testdoubleclick
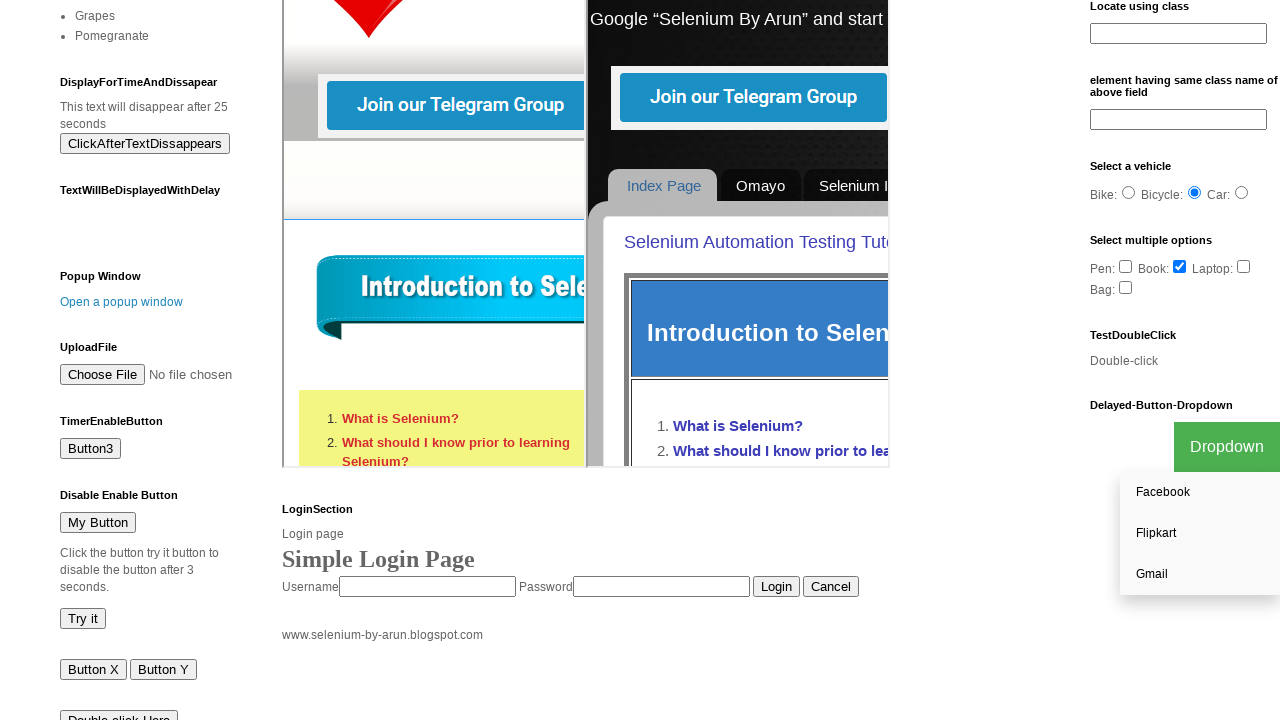

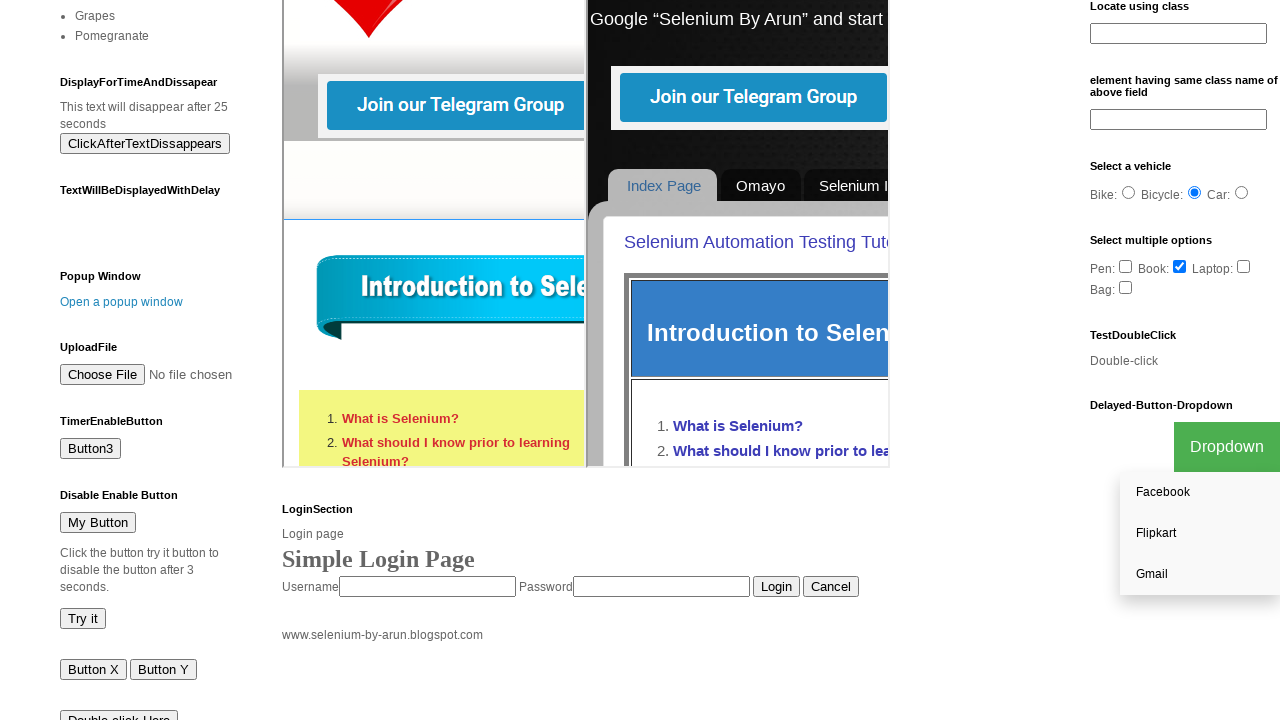